Tests jQuery searchable dropdown functionality by opening the dropdown and selecting countries from the filtered list

Starting URL: https://www.lambdatest.com/selenium-playground/jquery-dropdown-search-demo

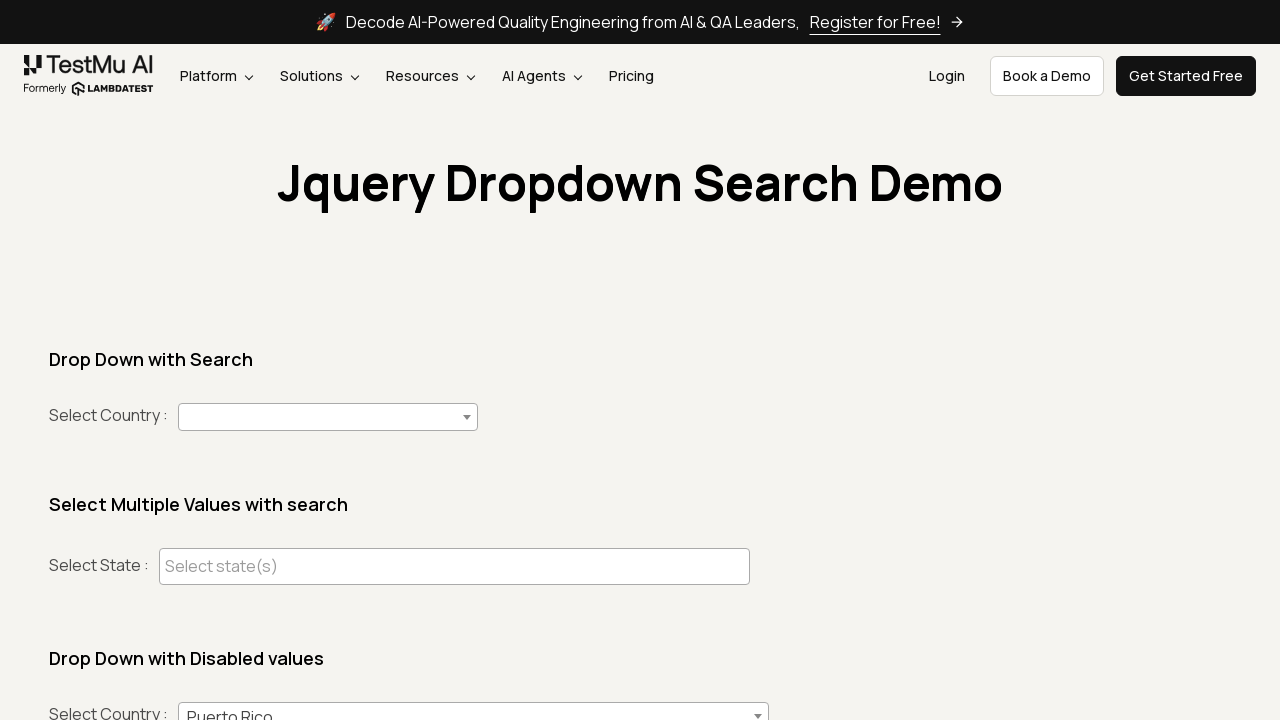

Clicked on jQuery dropdown to open it at (328, 417) on #country+span
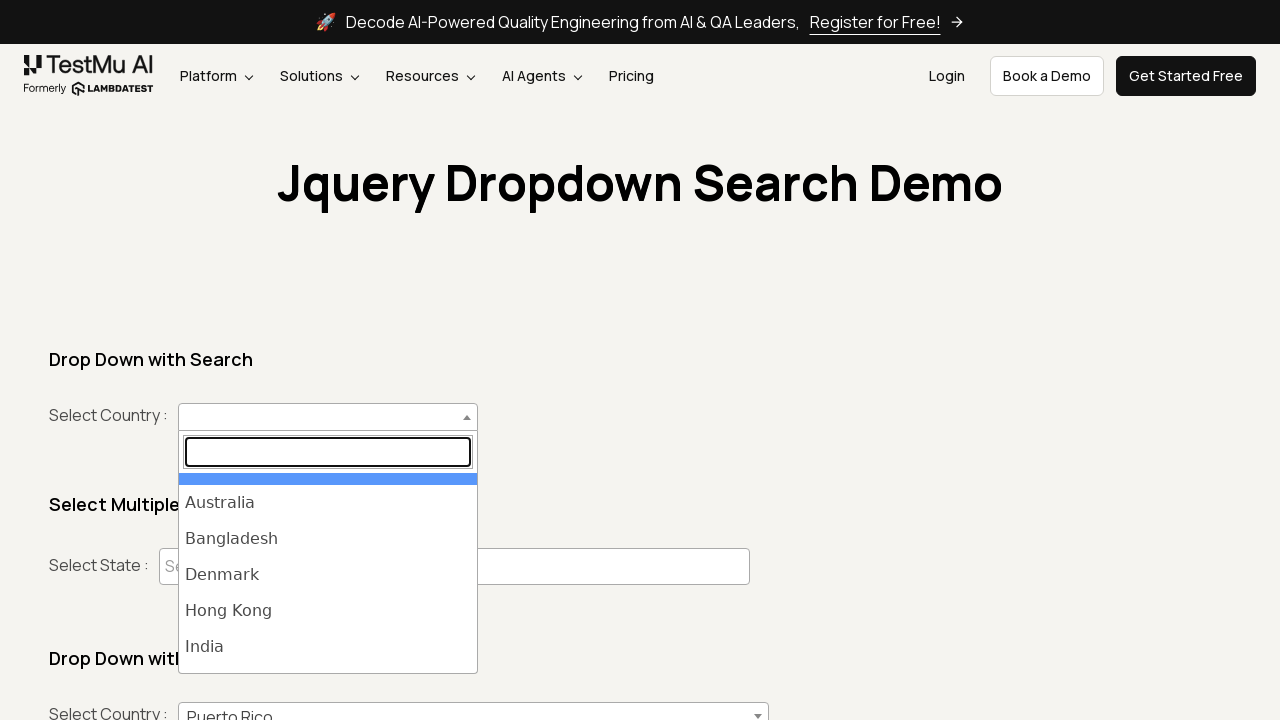

Selected India from the dropdown list at (328, 647) on ul#select2-country-results >> li >> internal:has-text="India"i
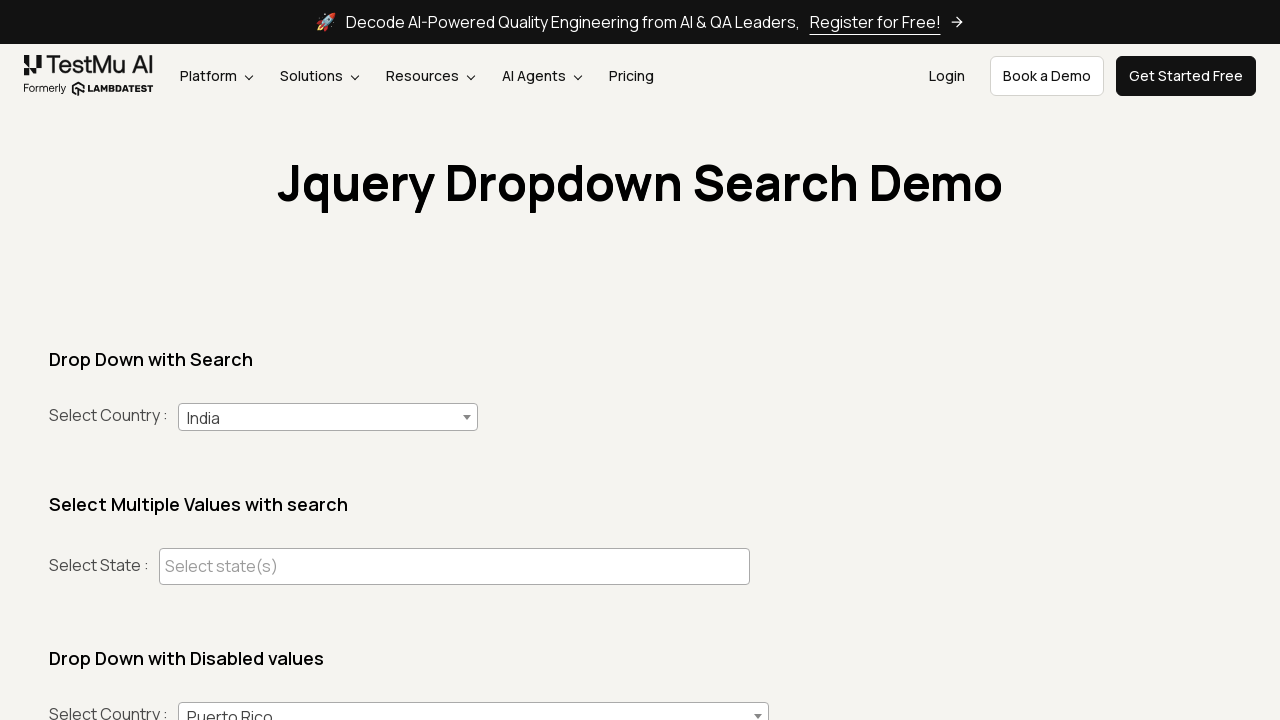

Clicked on jQuery dropdown to open it again at (328, 417) on #country+span
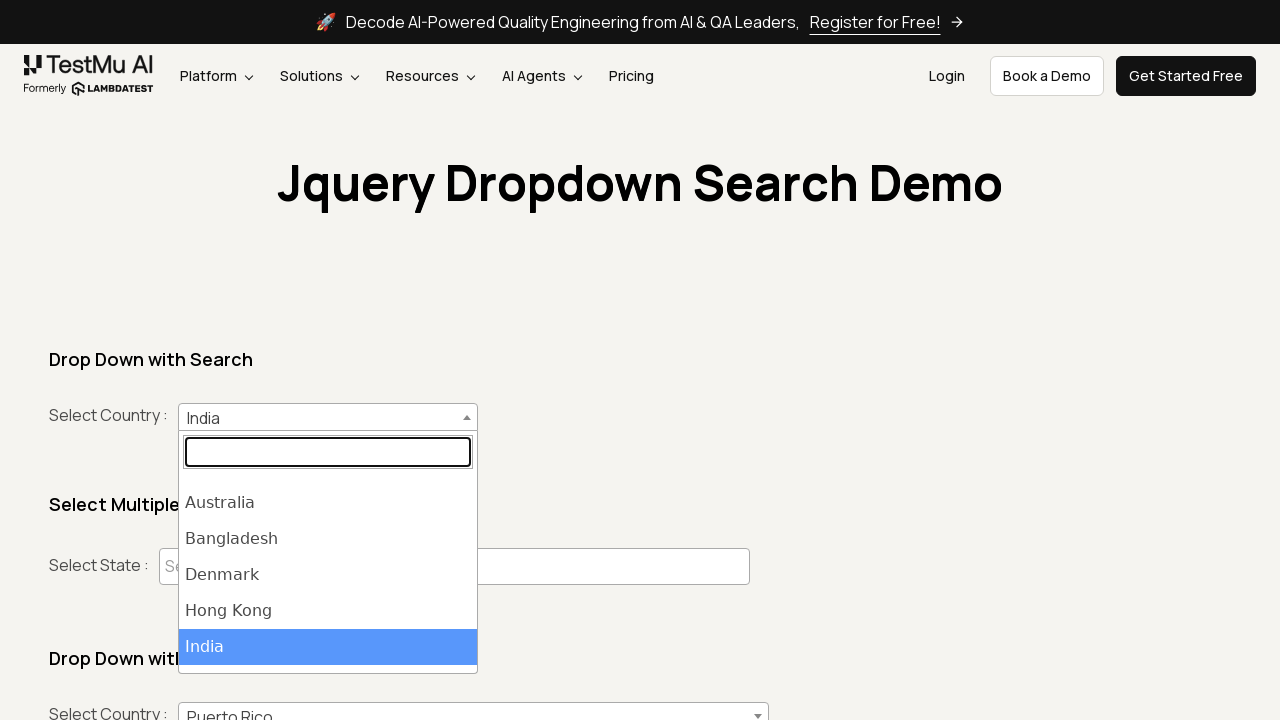

Selected Denmark from the dropdown list at (328, 575) on ul#select2-country-results >> li >> internal:has-text="Denmark"i
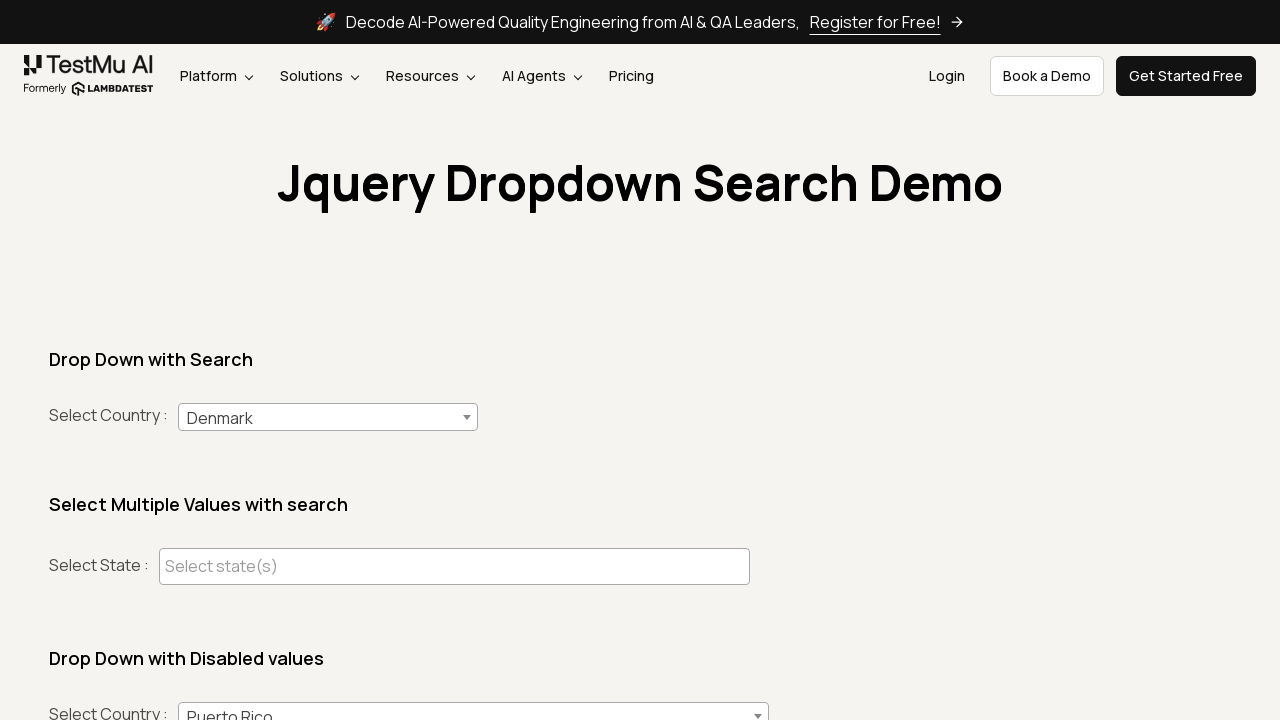

Clicked on jQuery dropdown to open it again at (328, 417) on #country+span
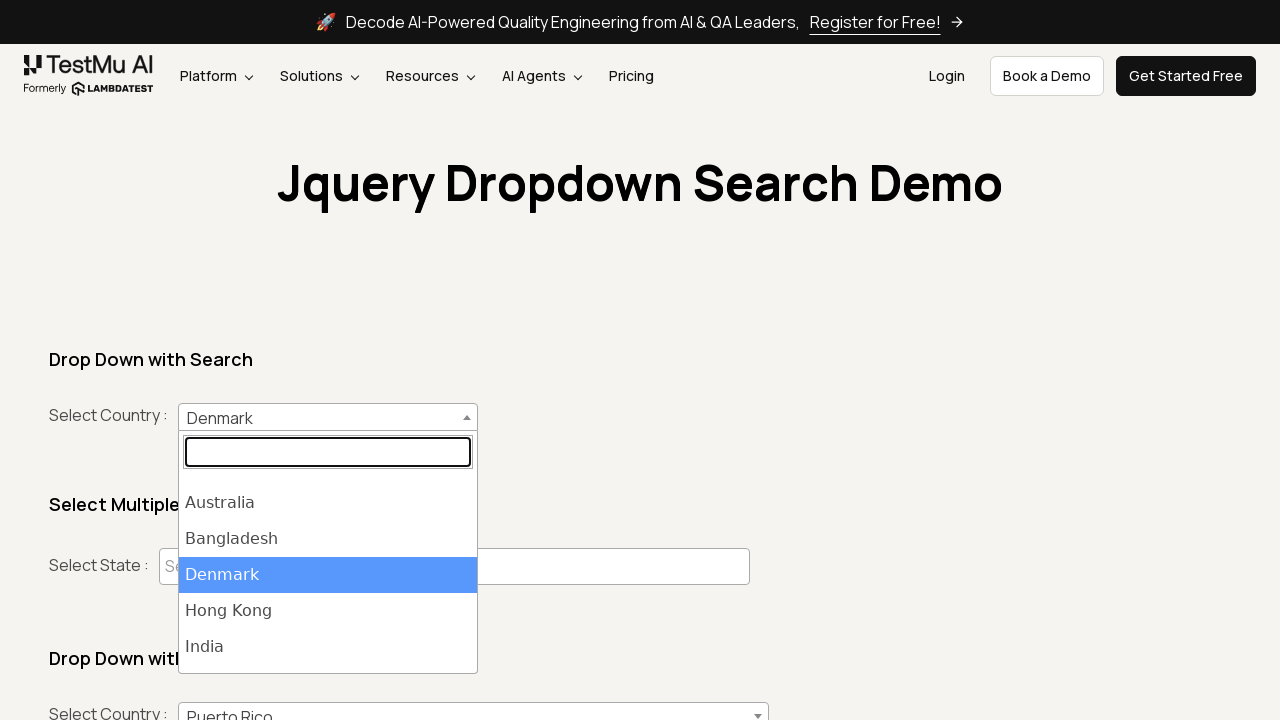

Selected South Africa from the dropdown list at (328, 619) on ul#select2-country-results >> li >> internal:has-text="South Africa"i
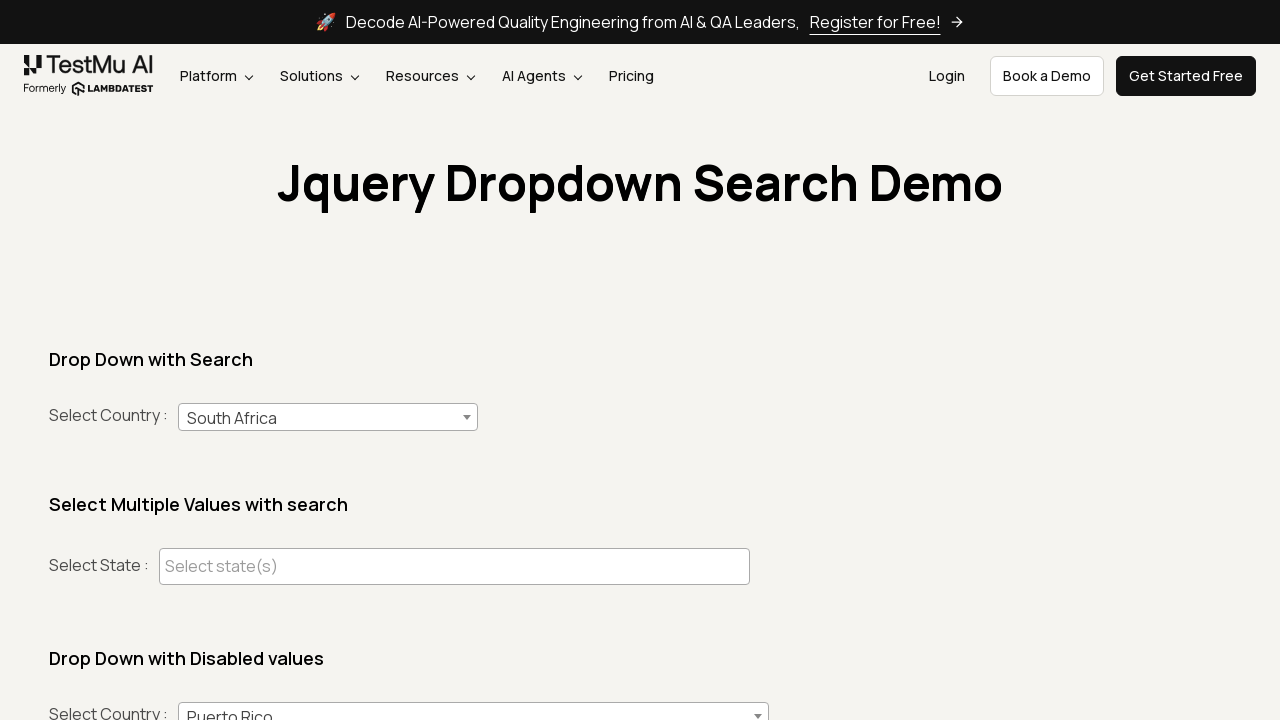

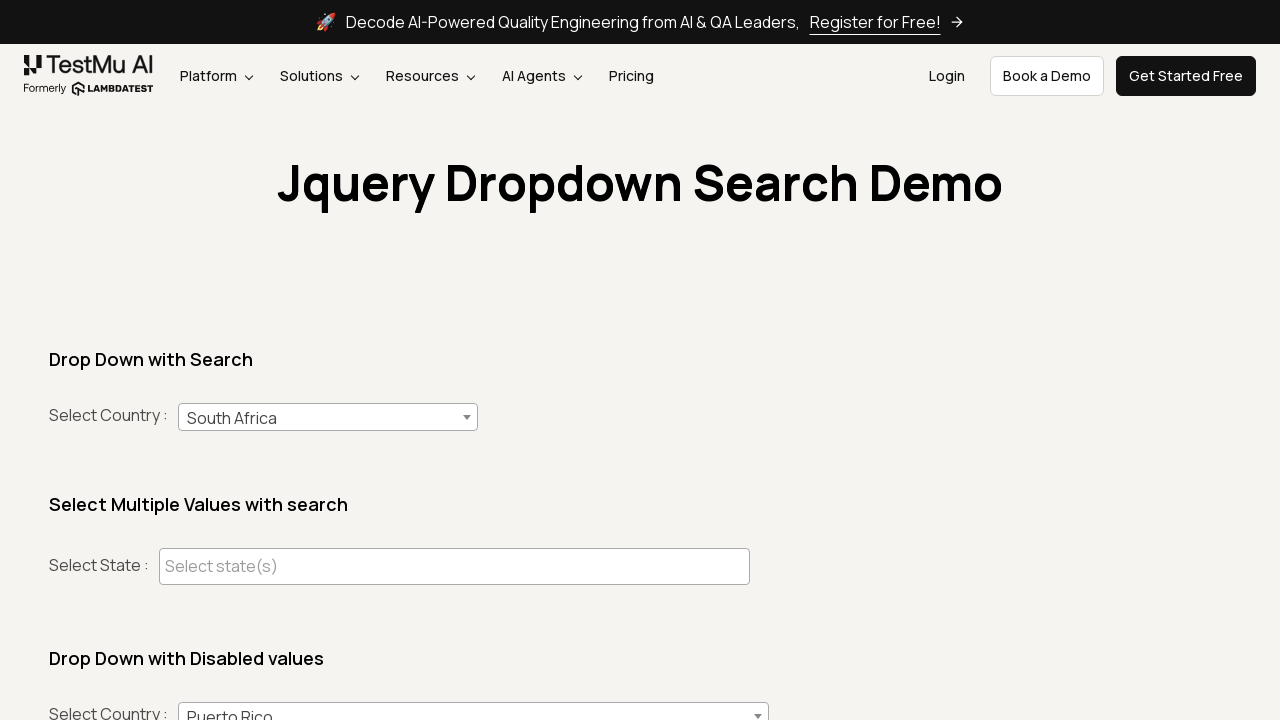